Tests that clicking the Due column header sorts the table data in ascending order by verifying the numeric values are properly ordered

Starting URL: http://the-internet.herokuapp.com/tables

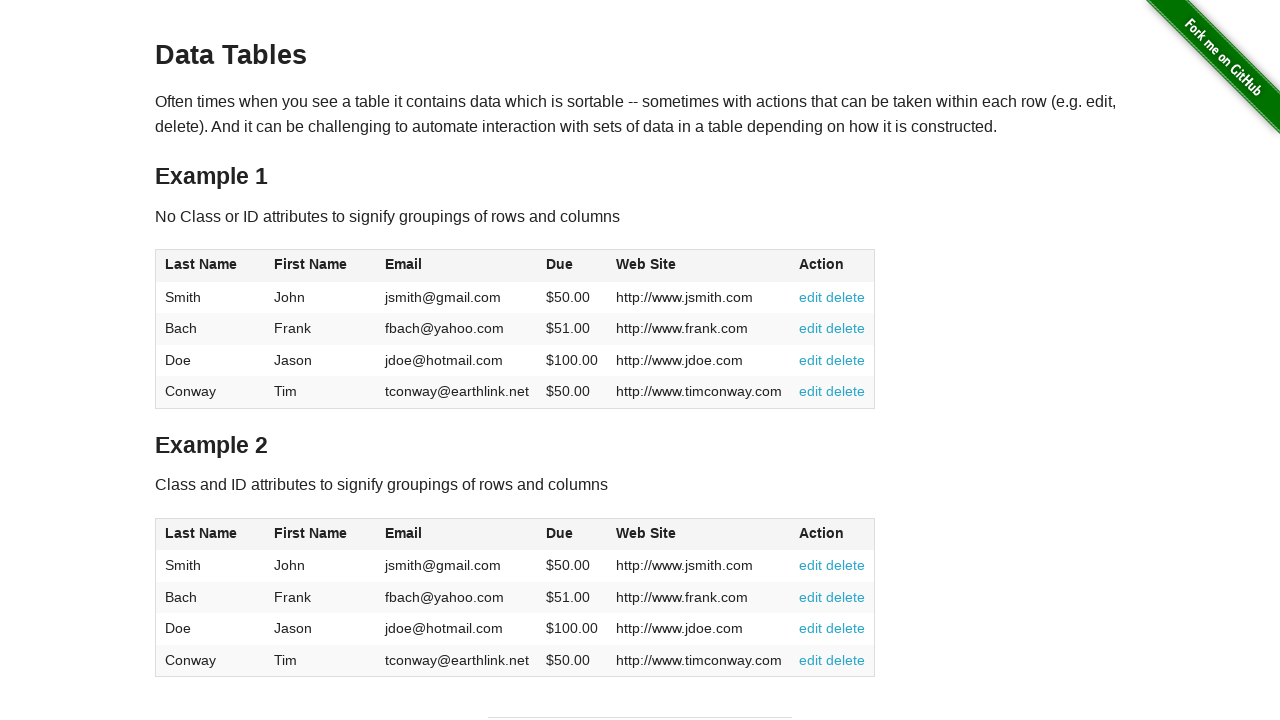

Clicked Due column header to sort in ascending order at (572, 266) on #table1 thead tr th:nth-of-type(4)
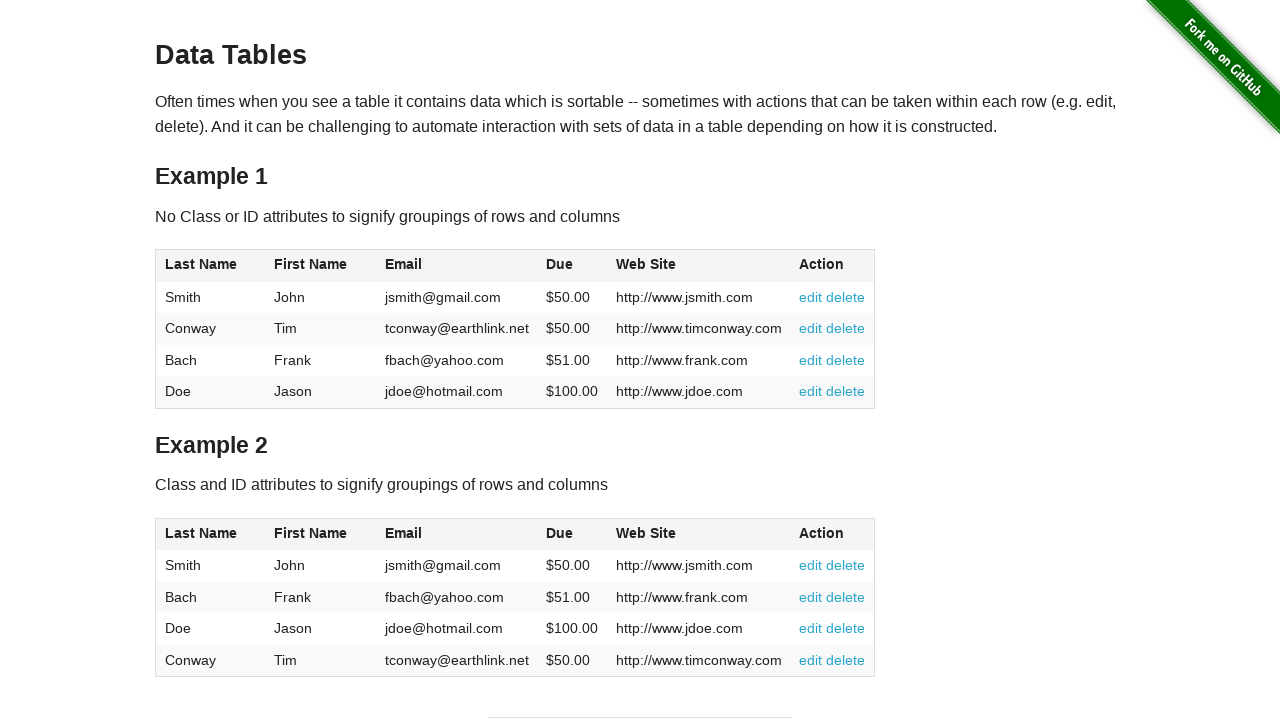

Due column data loaded and verified in table
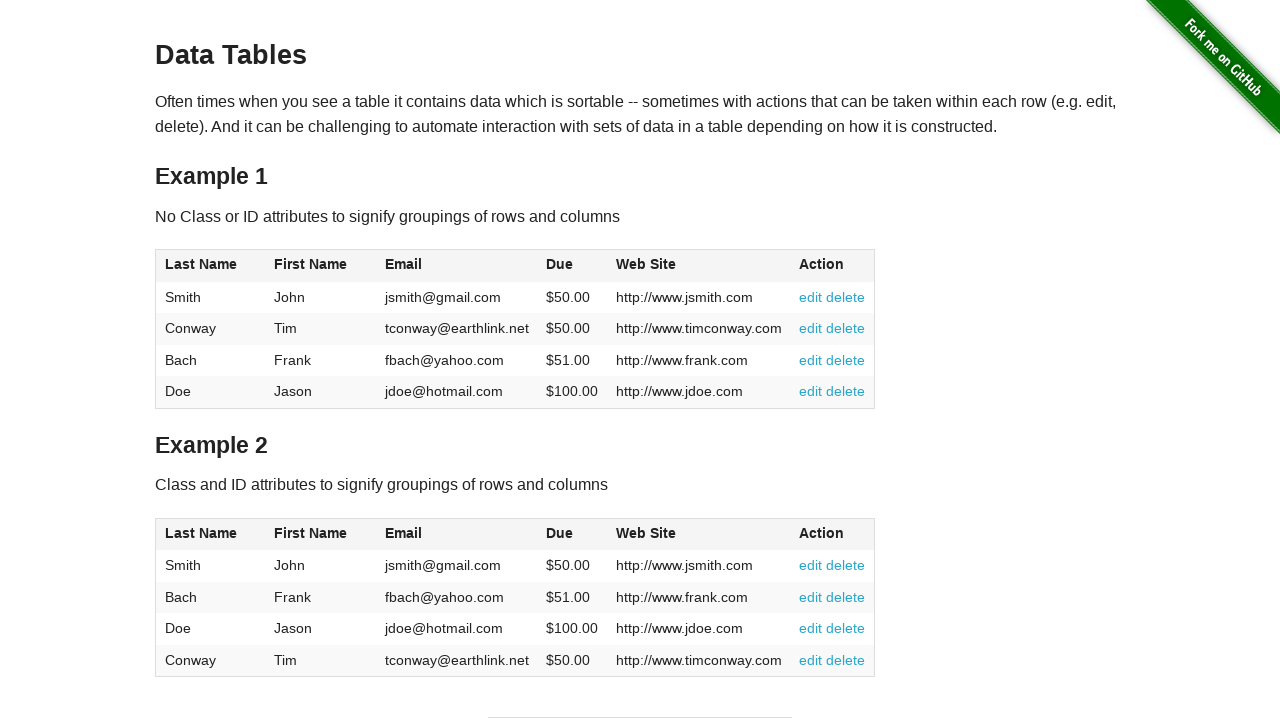

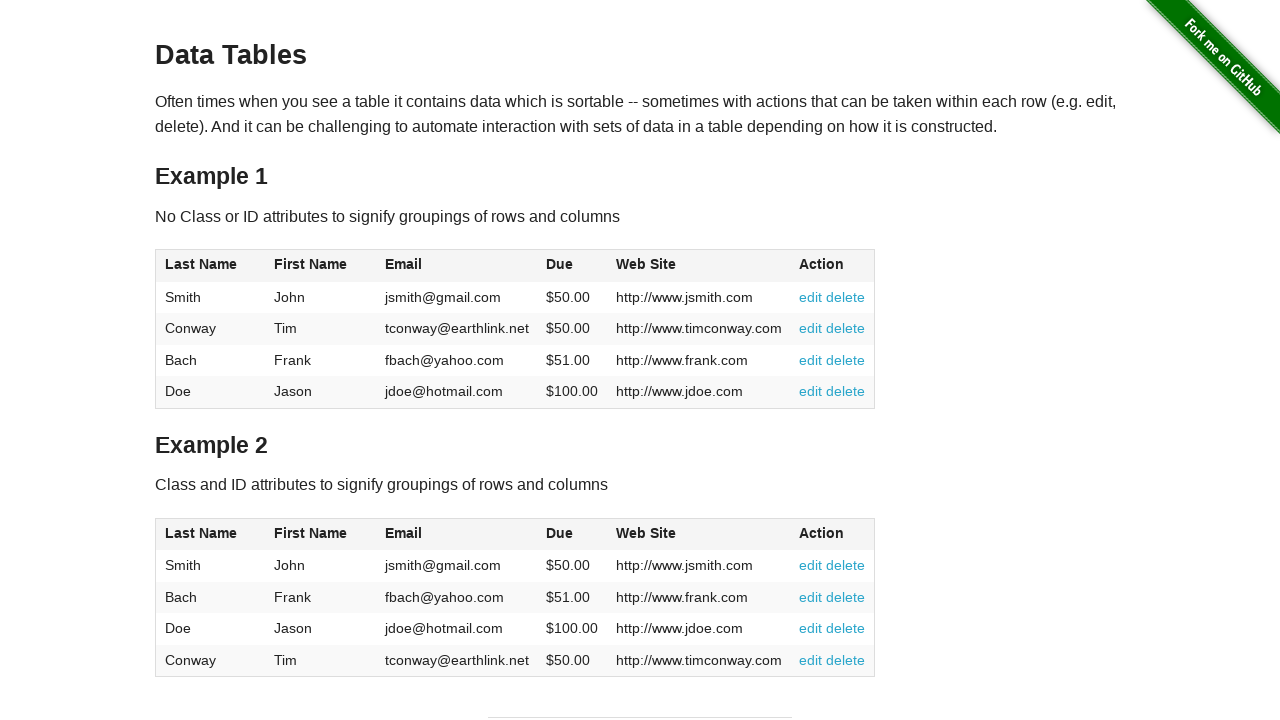